Tests clicking a sequence of four buttons that appear with delays, verifying all buttons were clicked successfully

Starting URL: https://eviltester.github.io/synchole/buttons.html

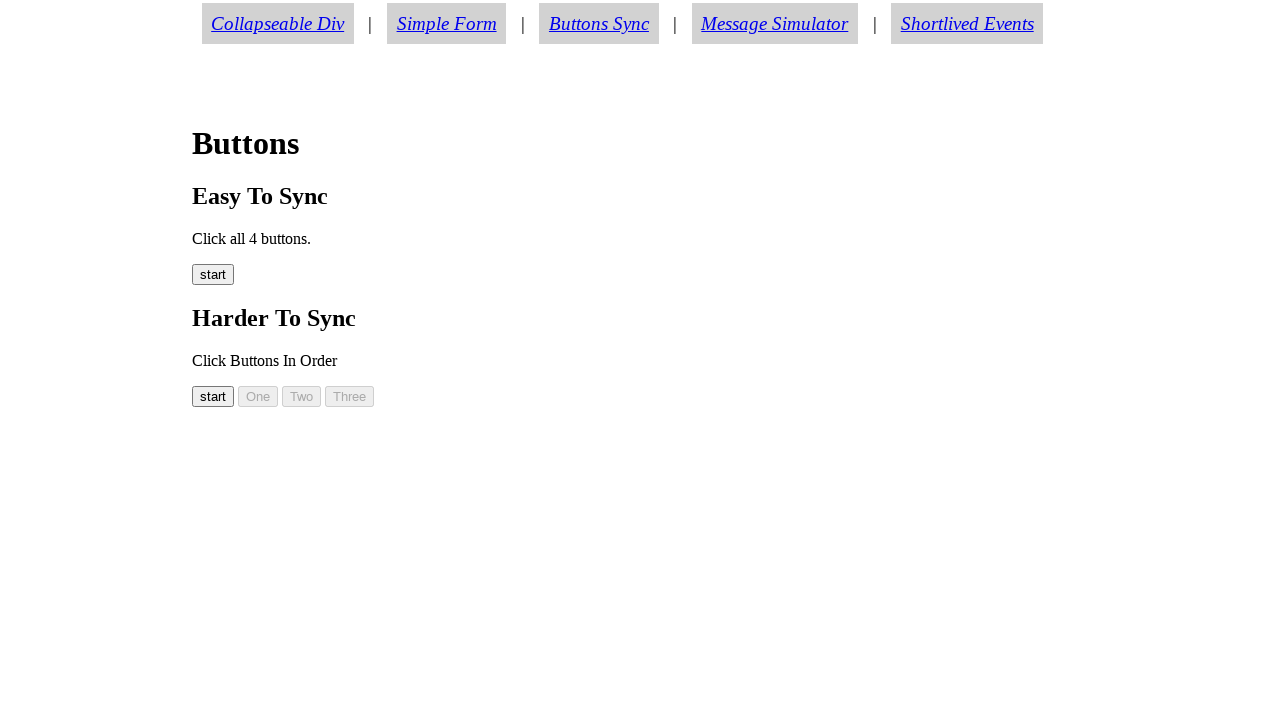

Navigated to buttons test page
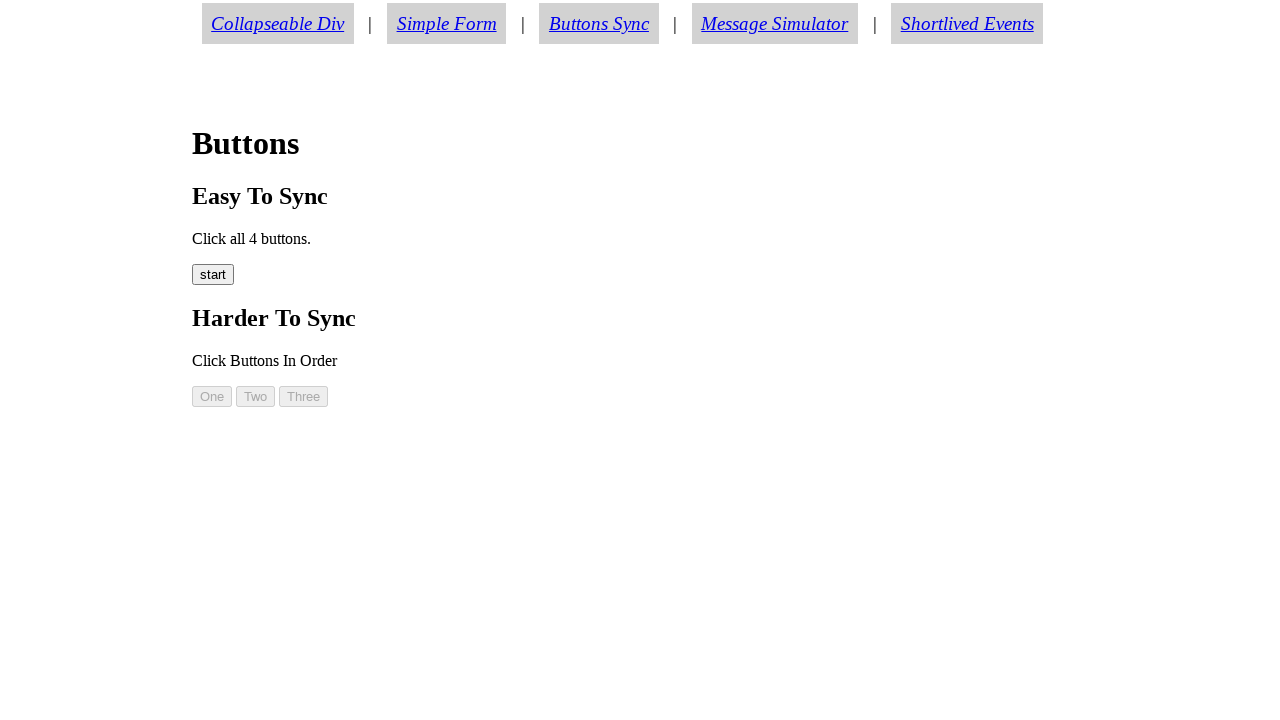

Clicked the first button (easy00) at (213, 275) on #easy00
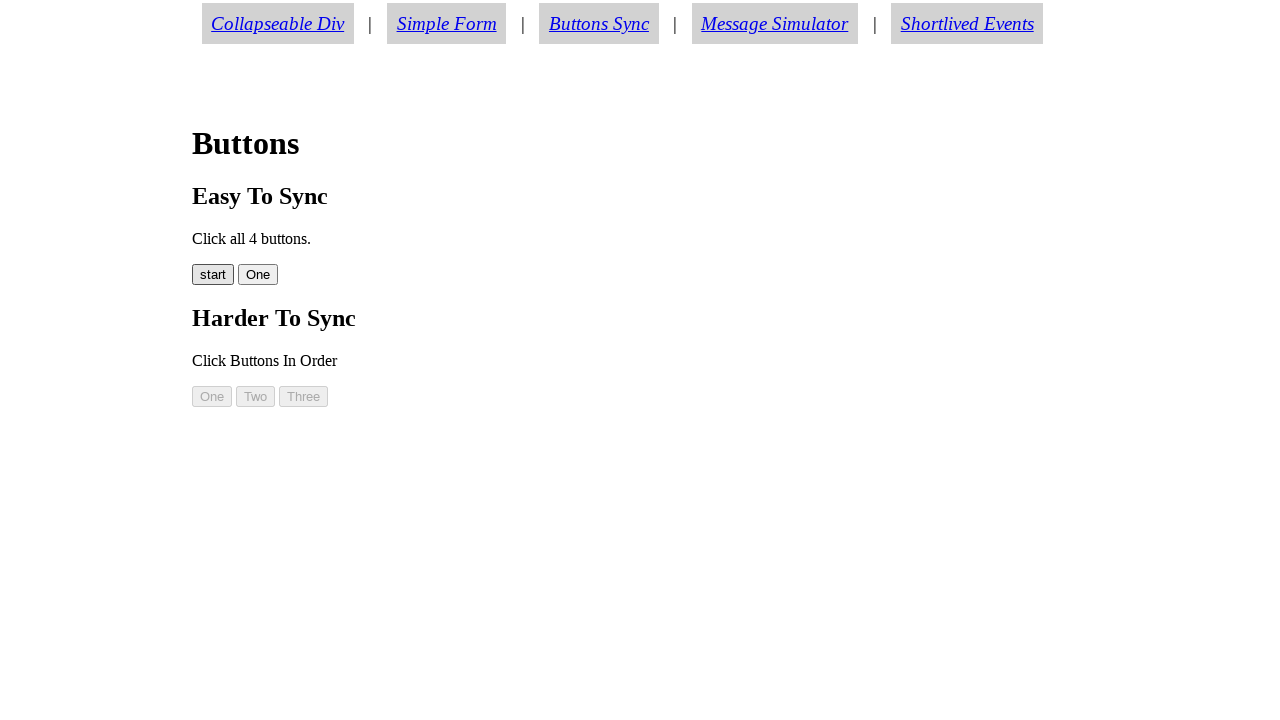

Clicked the second button (easy01) at (258, 275) on #easy01
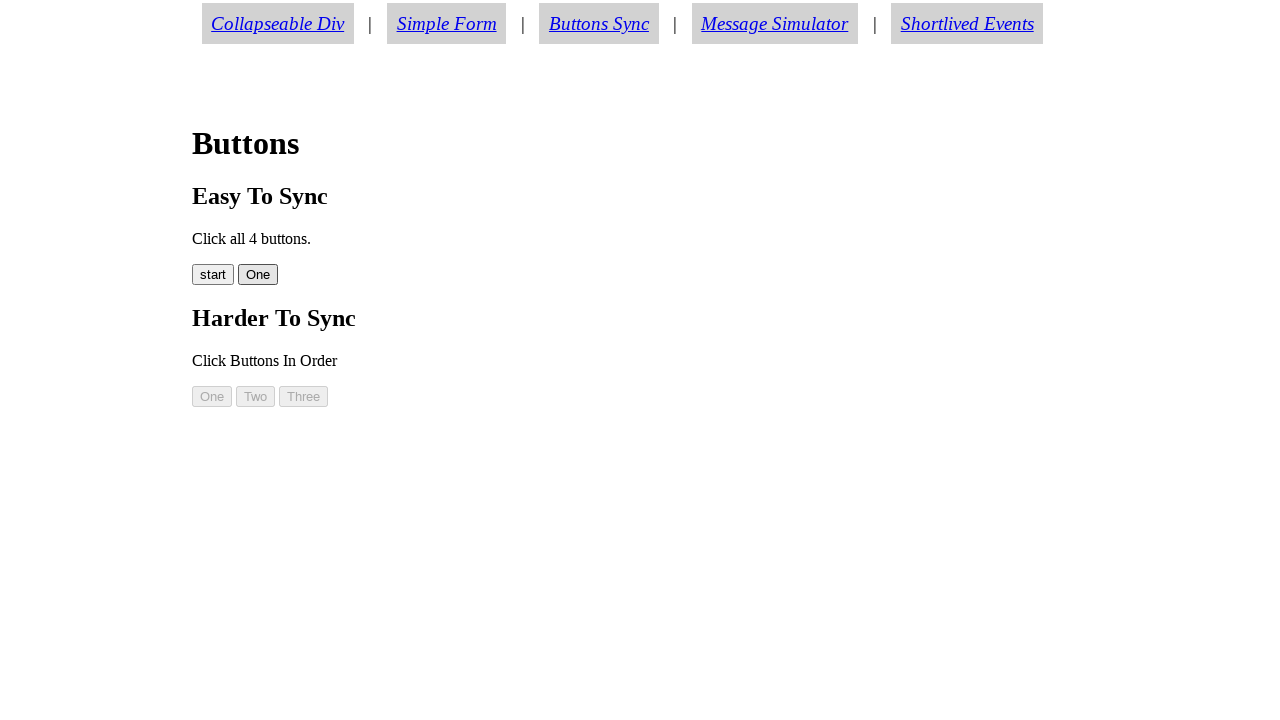

Clicked the third button (easy02) at (298, 275) on #easy02
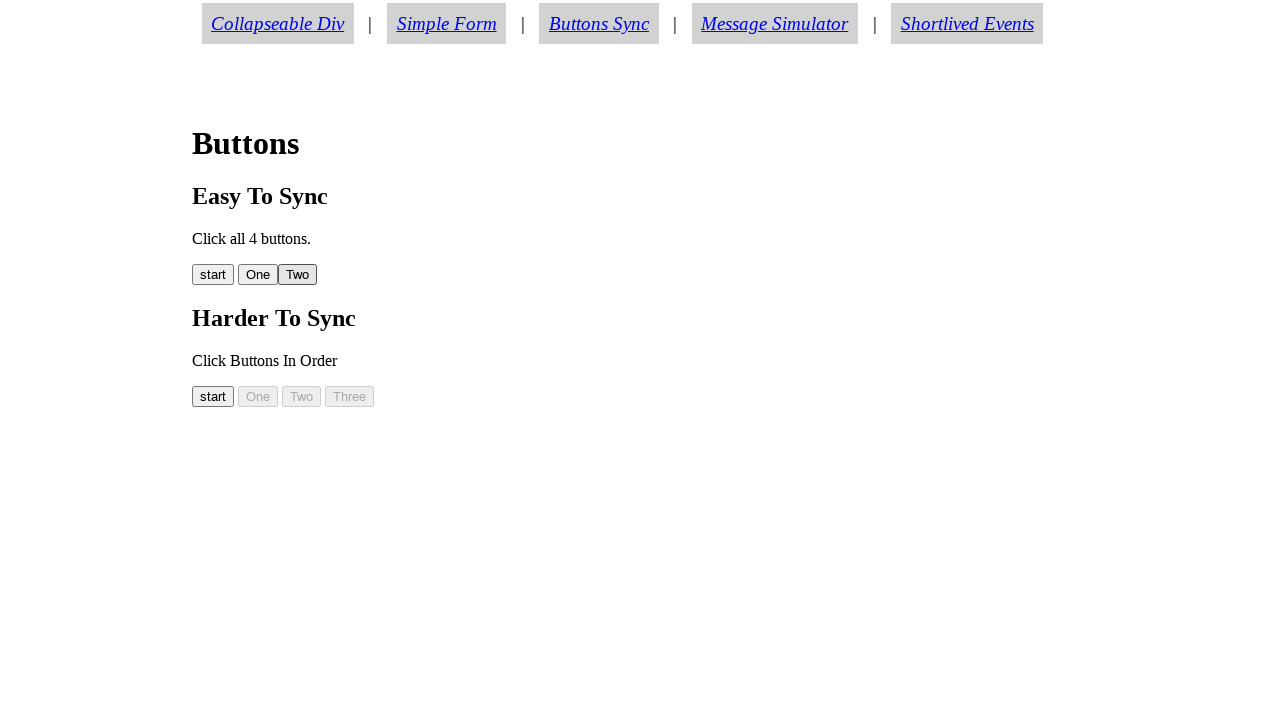

Clicked the fourth button (easy03) at (342, 275) on #easy03
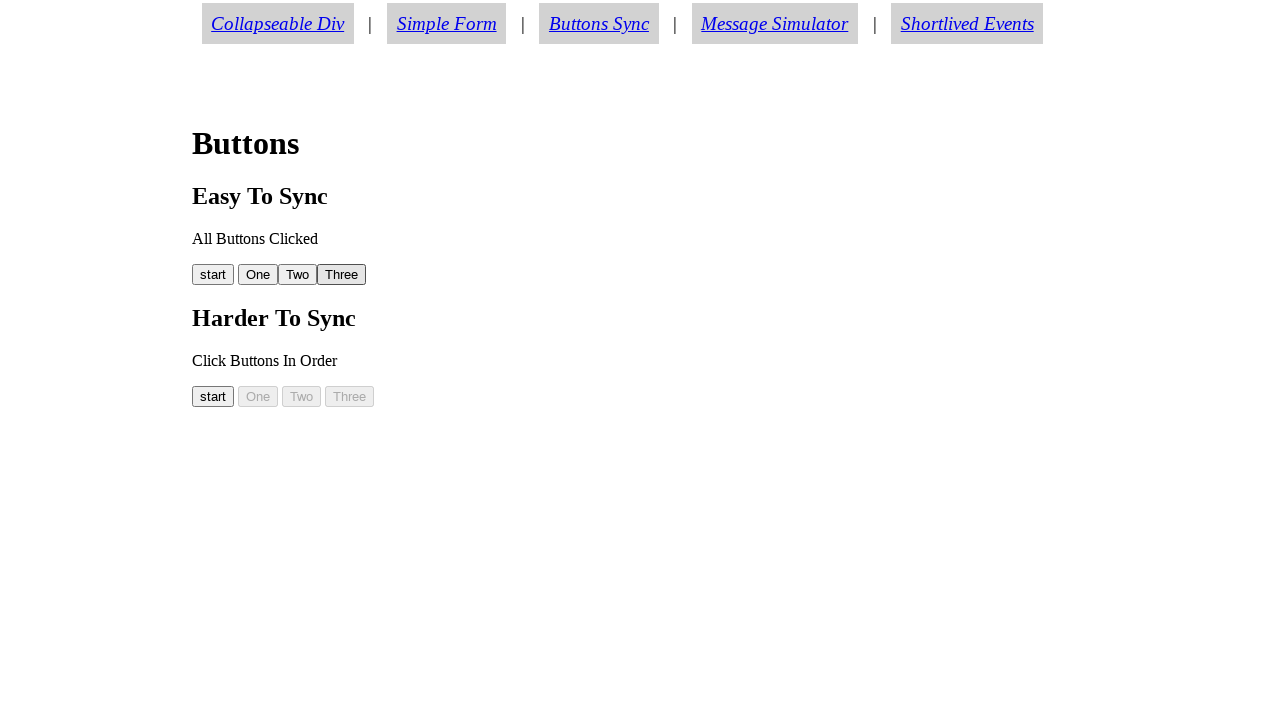

Verified all four buttons were clicked successfully - 'All Buttons Clicked' message appeared
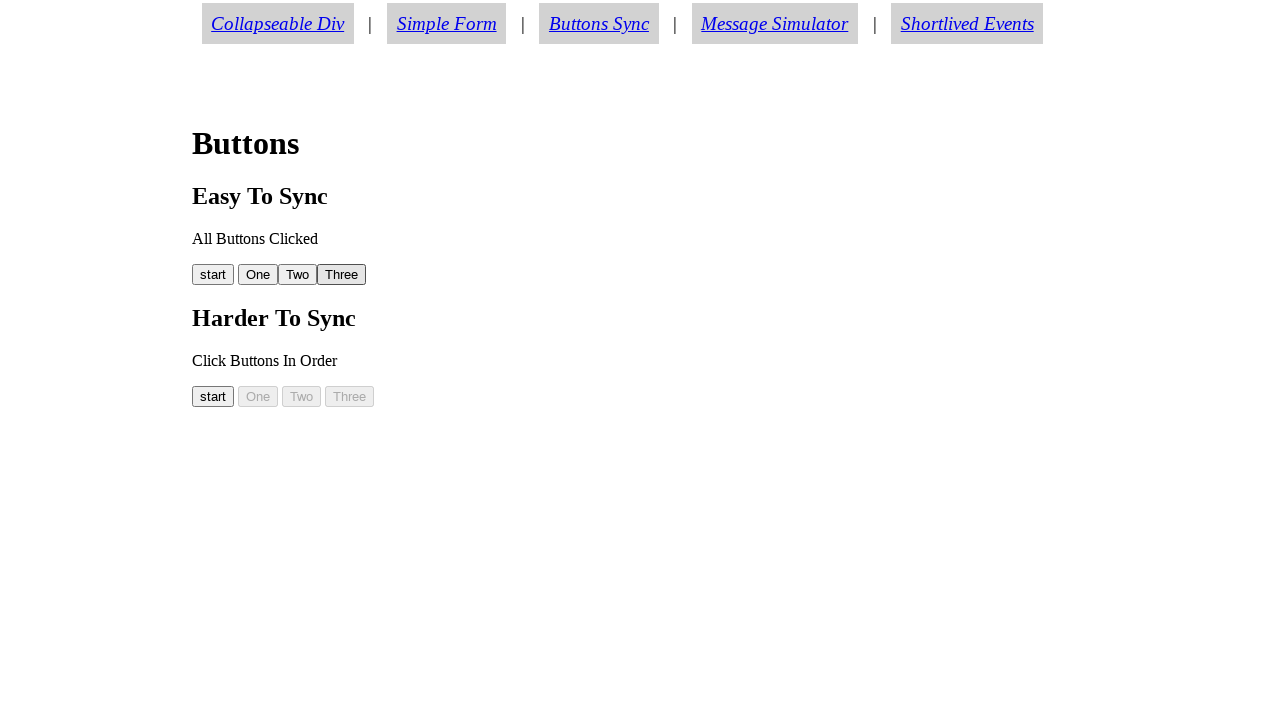

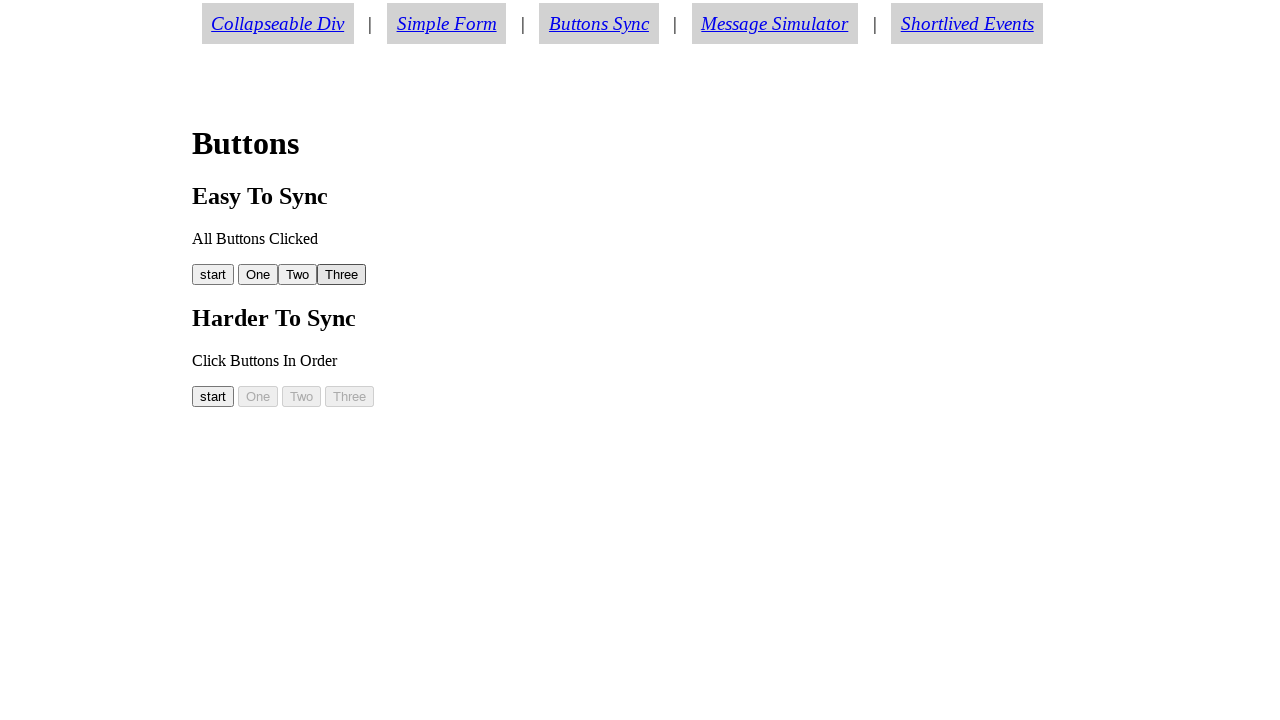